Tests downloading TREM2 gene list in Matrix format for Human by searching for the gene, selecting Human organism, checking the gene checkbox, selecting matrix format, and submitting the download request.

Starting URL: https://orcs.thebiogrid.org/

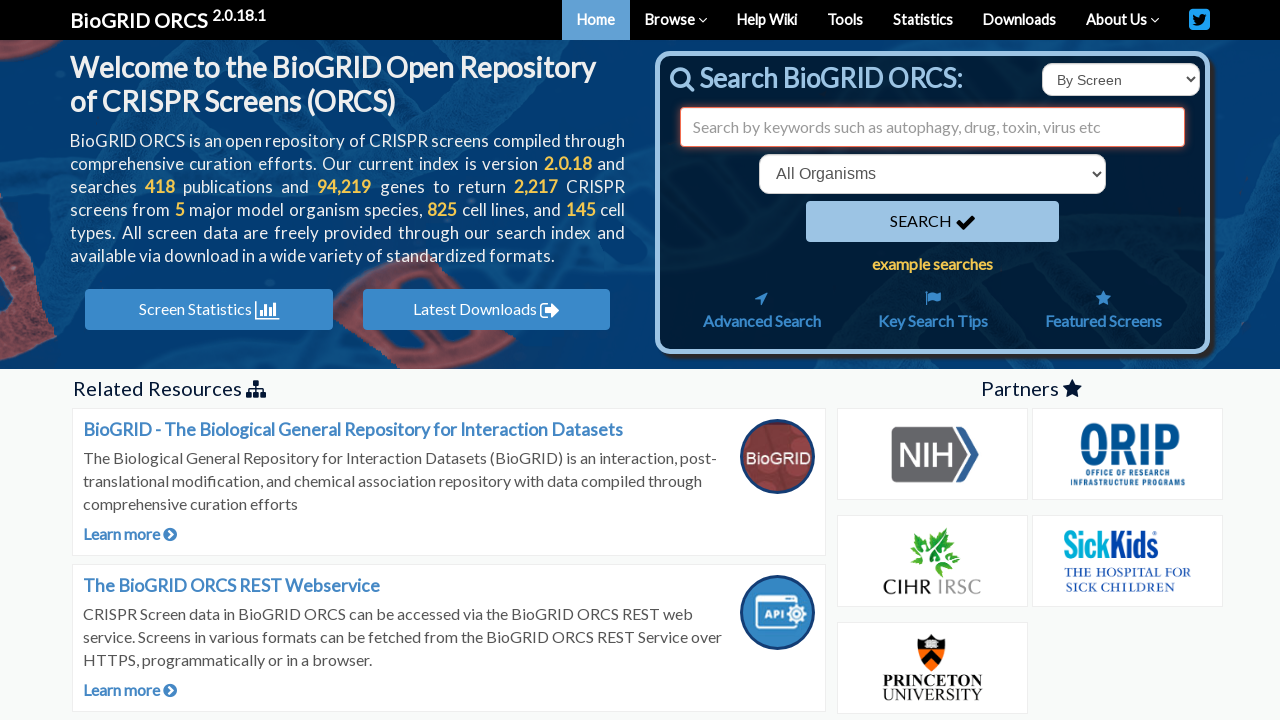

Clicked on search type dropdown at (1121, 80) on select#searchType
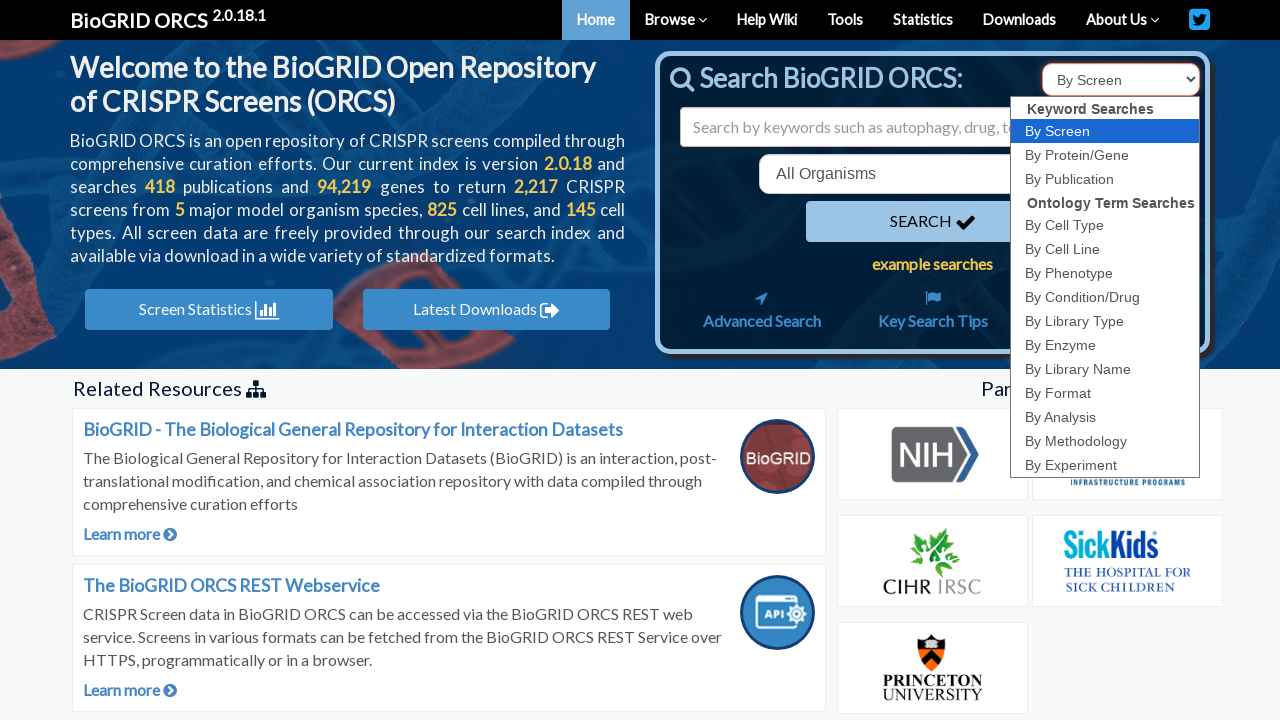

Selected 'id' option from search type dropdown on select#searchType
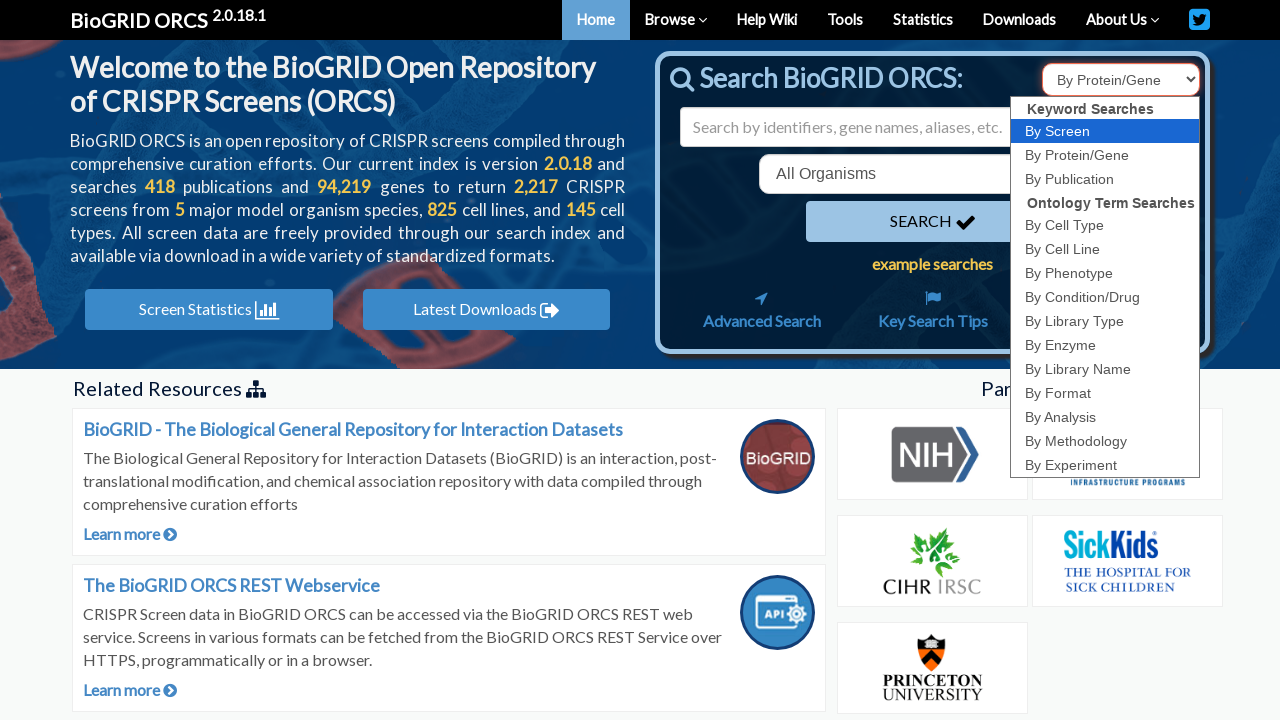

Entered 'TREM2' in search field on input#search
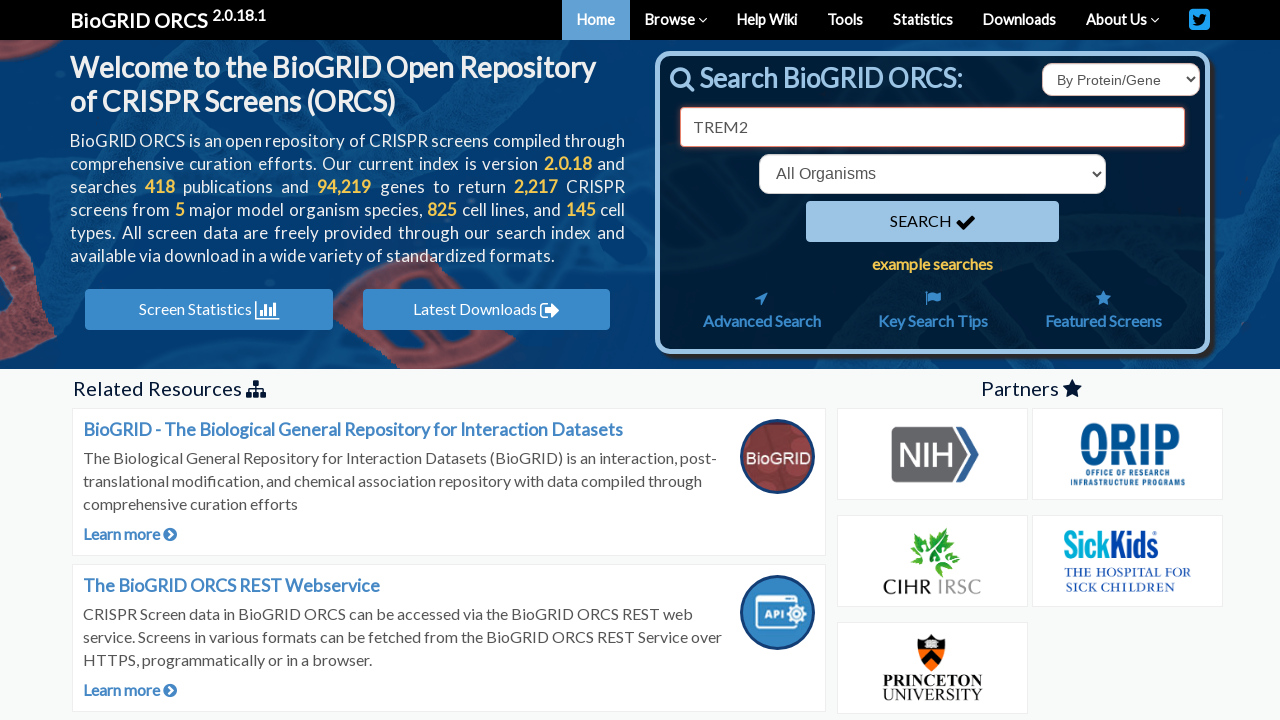

Clicked on organism dropdown at (932, 174) on select[name='organism']
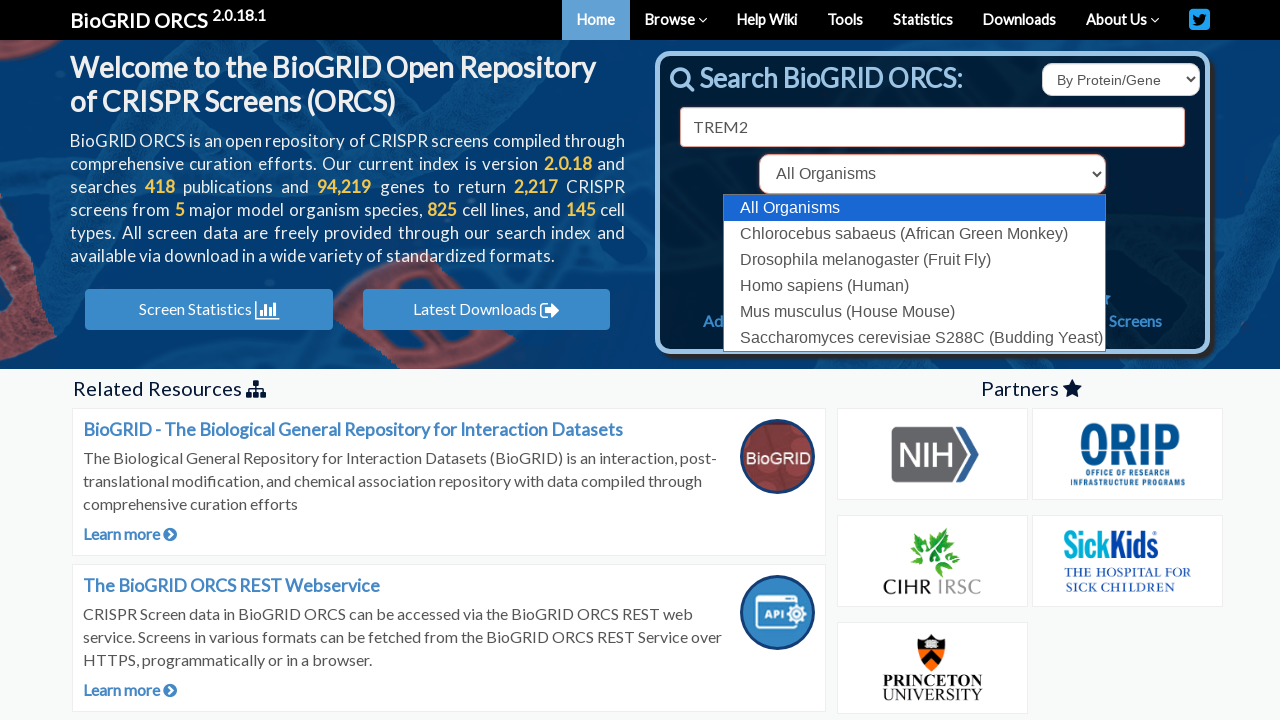

Selected Human organism (9606) from dropdown on select[name='organism']
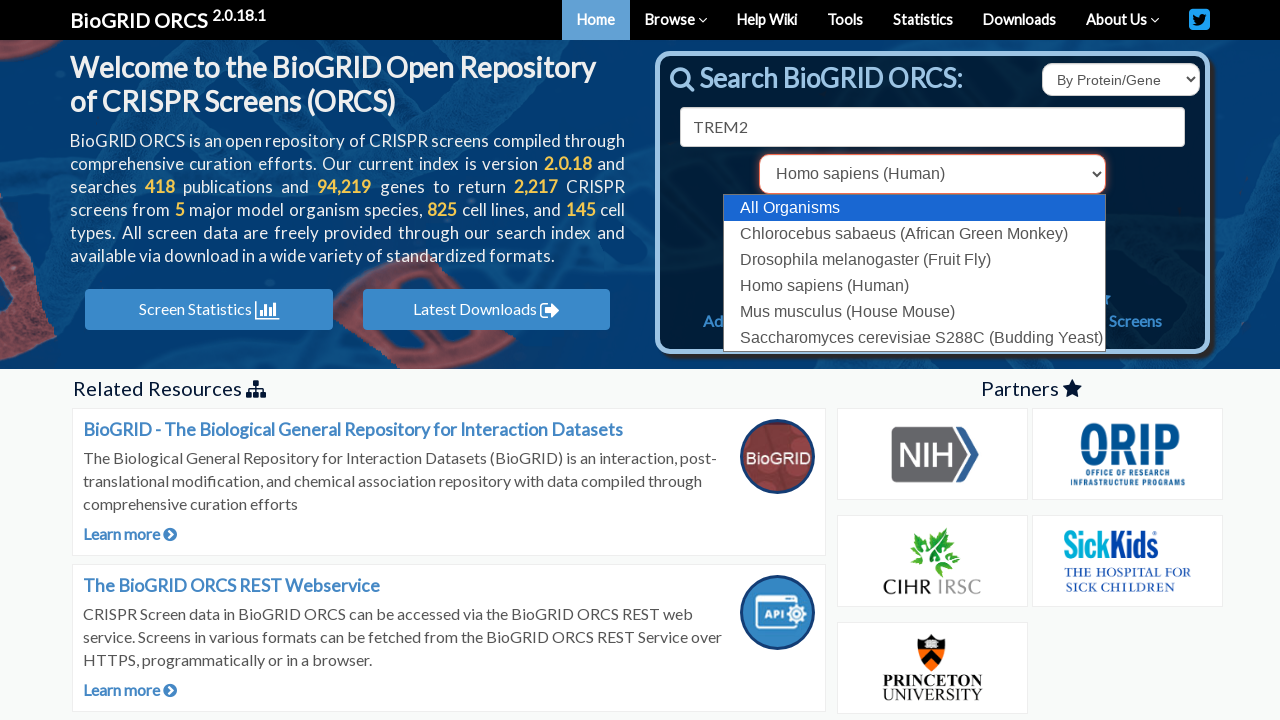

Clicked search button to search for TREM2 in Human at (932, 222) on button[type='submit']
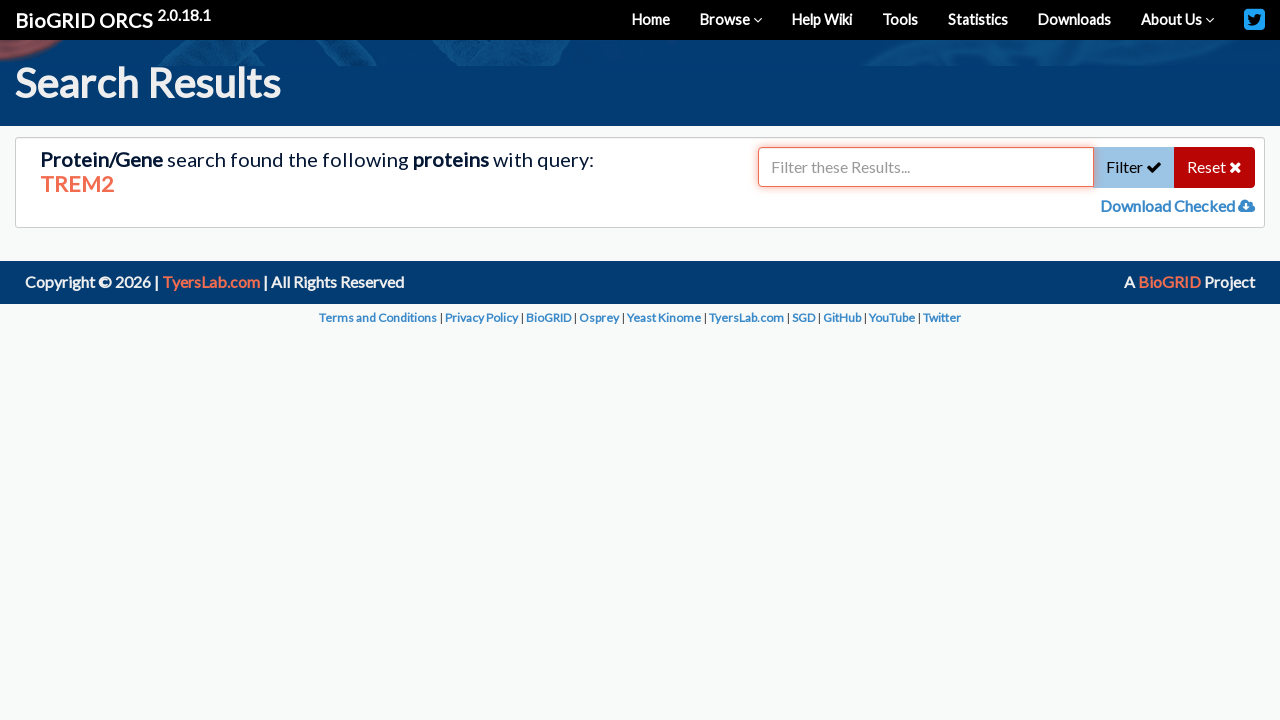

TREM2 gene result appeared in search results
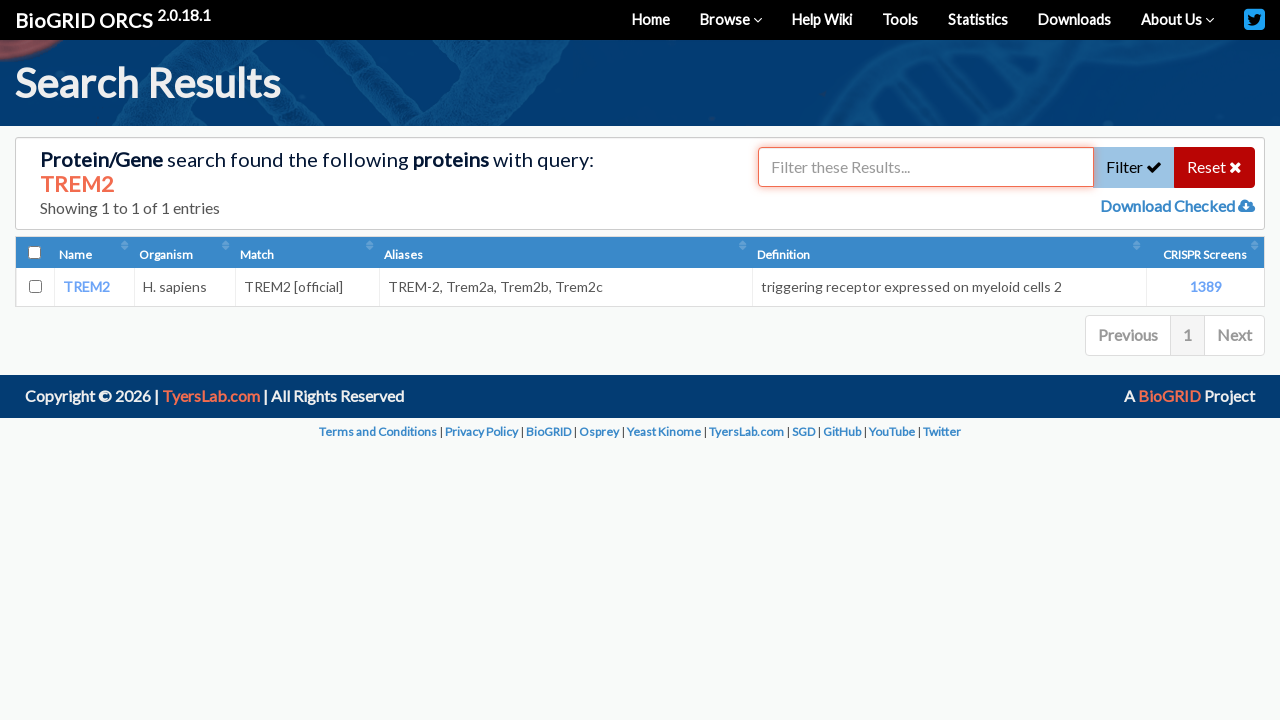

Checked the TREM2 gene checkbox at (35, 287) on input[value='54209']
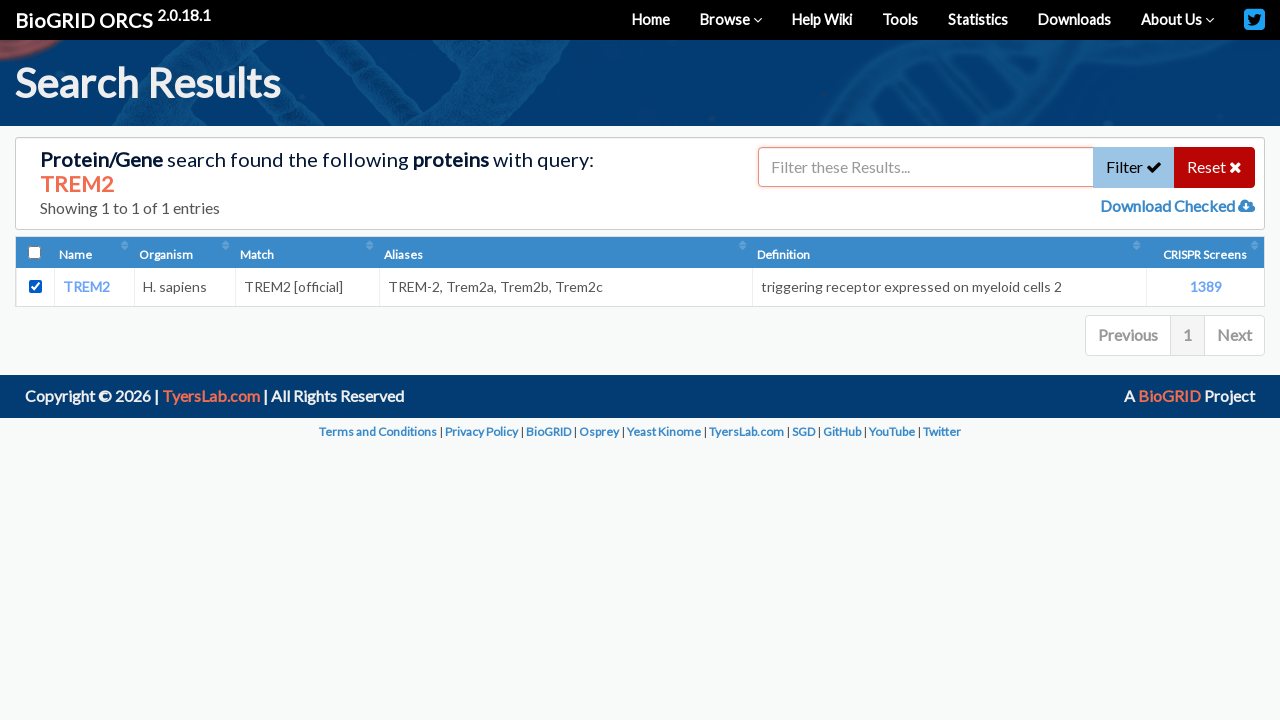

Clicked download checked button at (1169, 206) on a#downloadChecked
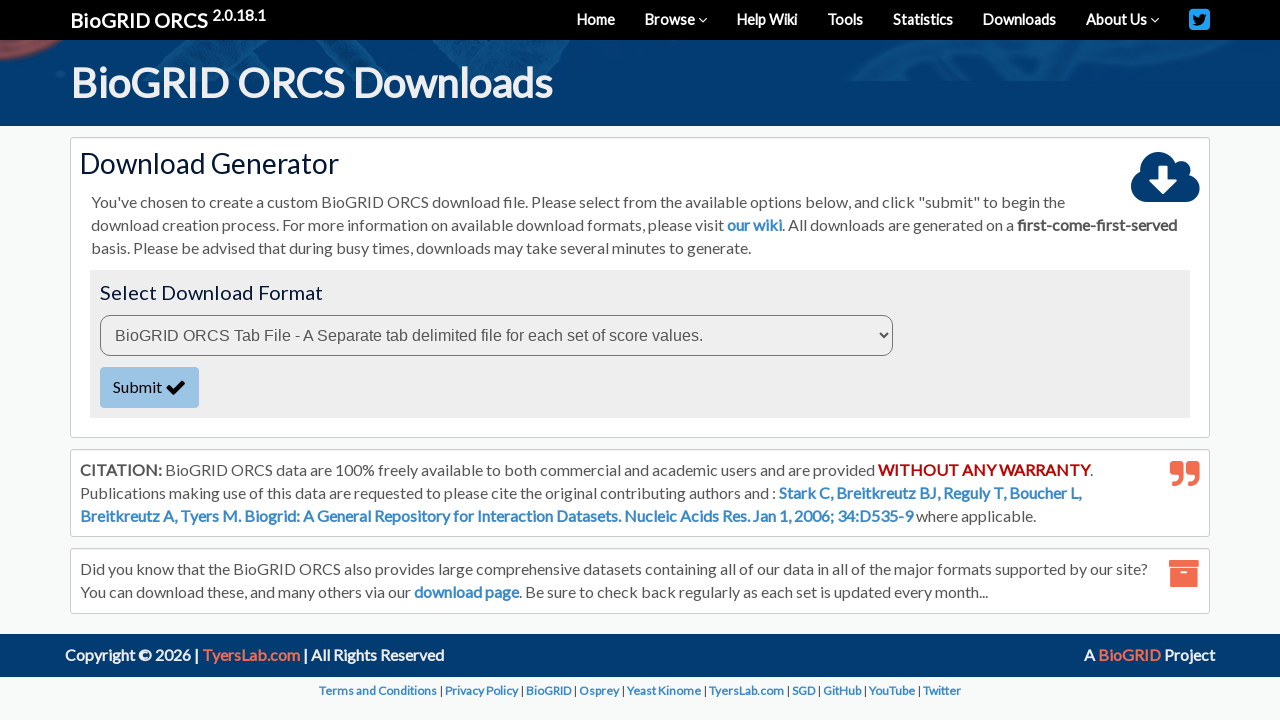

Download format dropdown loaded
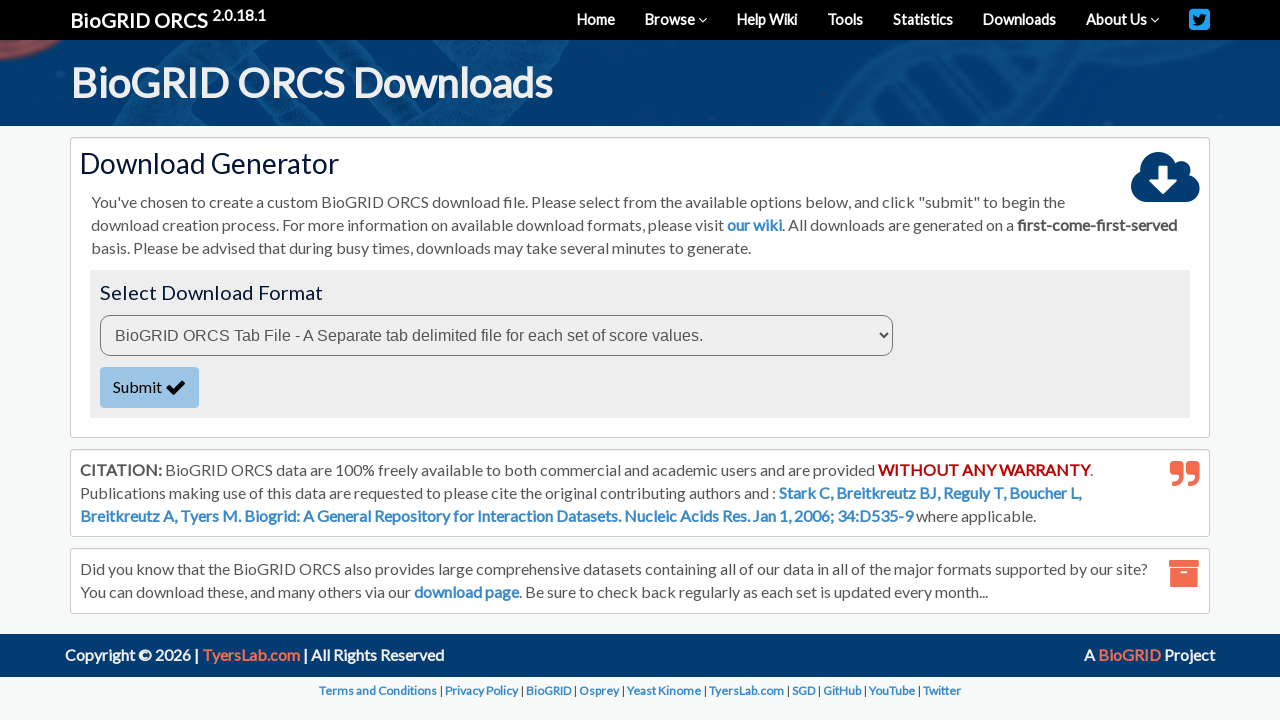

Clicked on download format dropdown at (496, 335) on select#downloadFormat
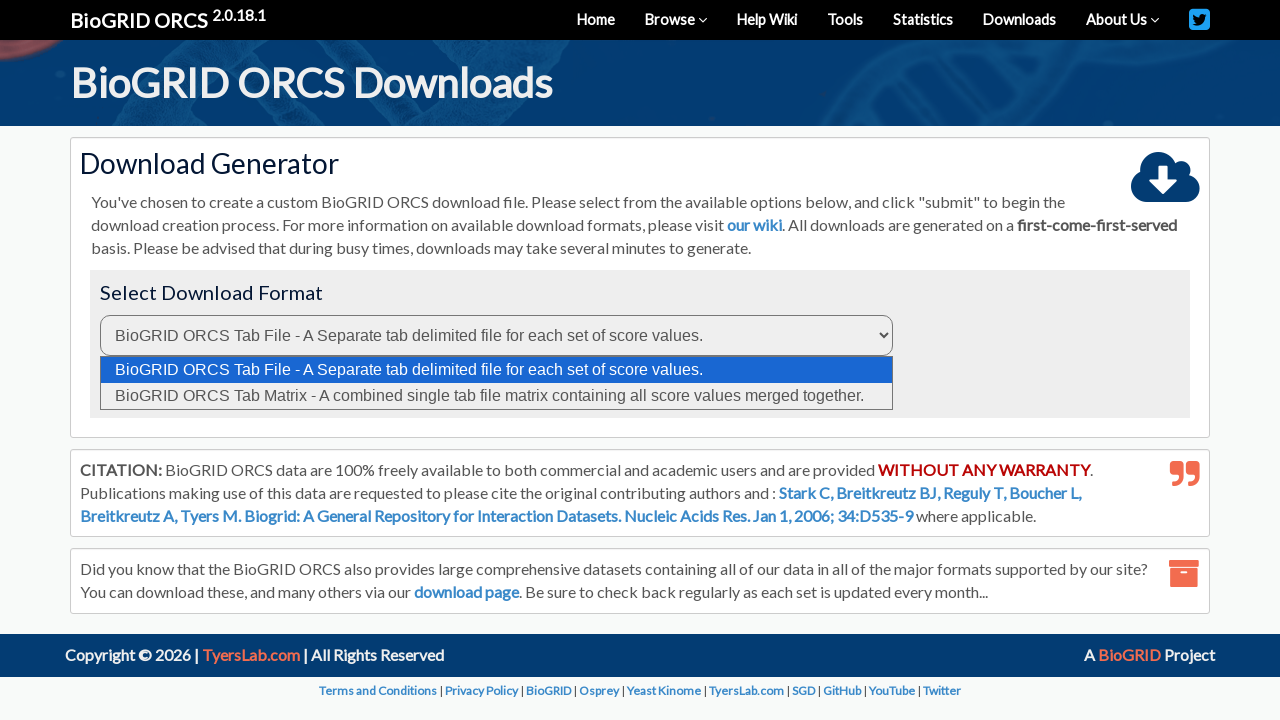

Selected Matrix format (value 7) from download format dropdown on select#downloadFormat
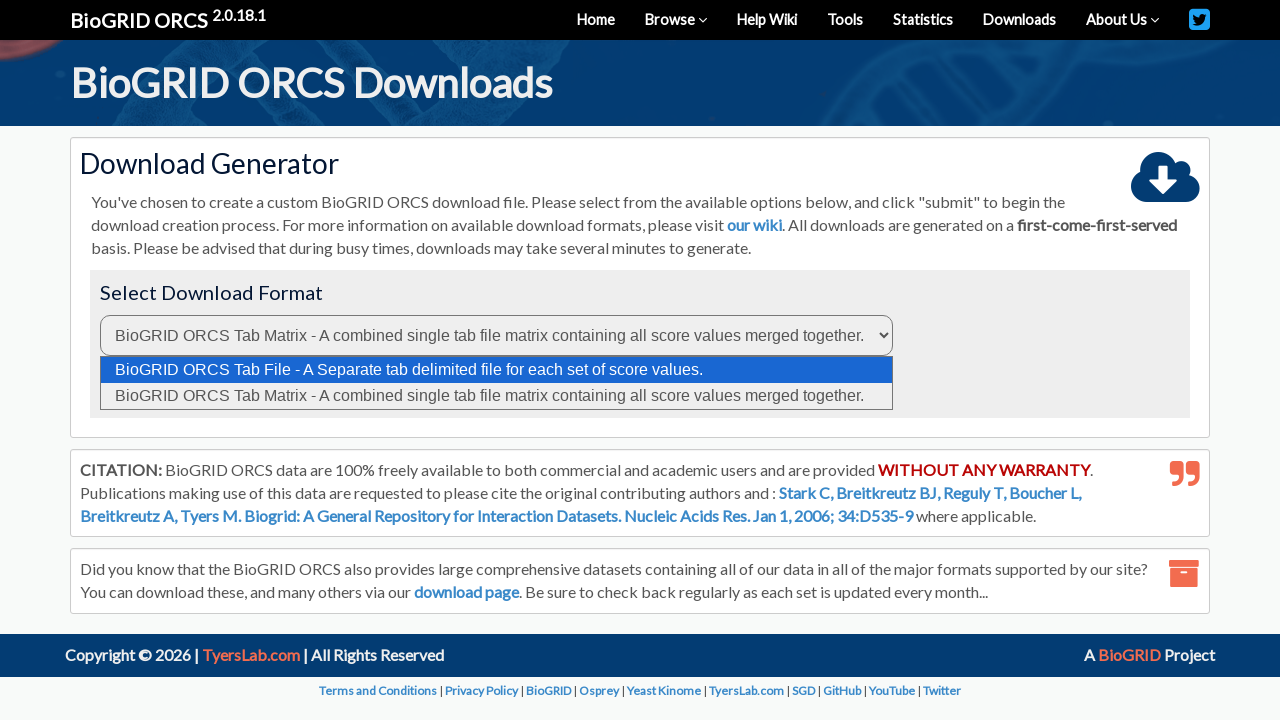

Clicked submit download button to request Matrix format download at (150, 387) on button#submitDownloadBtn
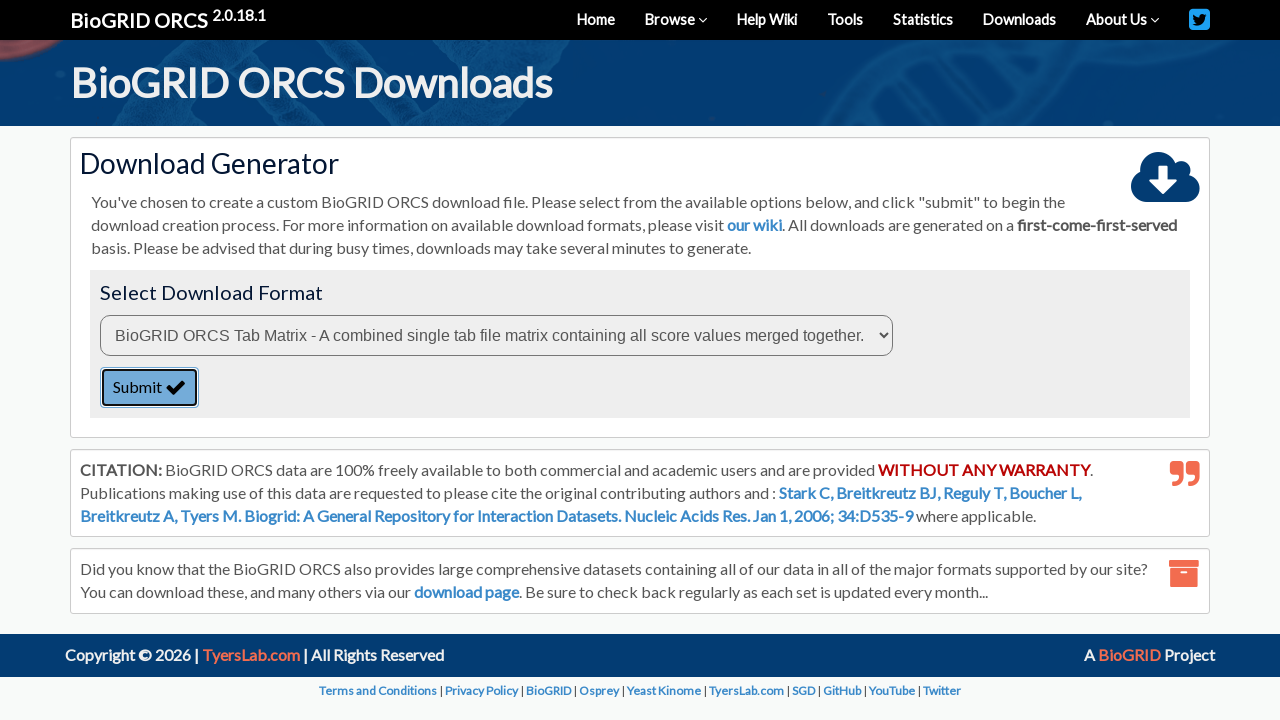

Download file button appeared, indicating download is ready
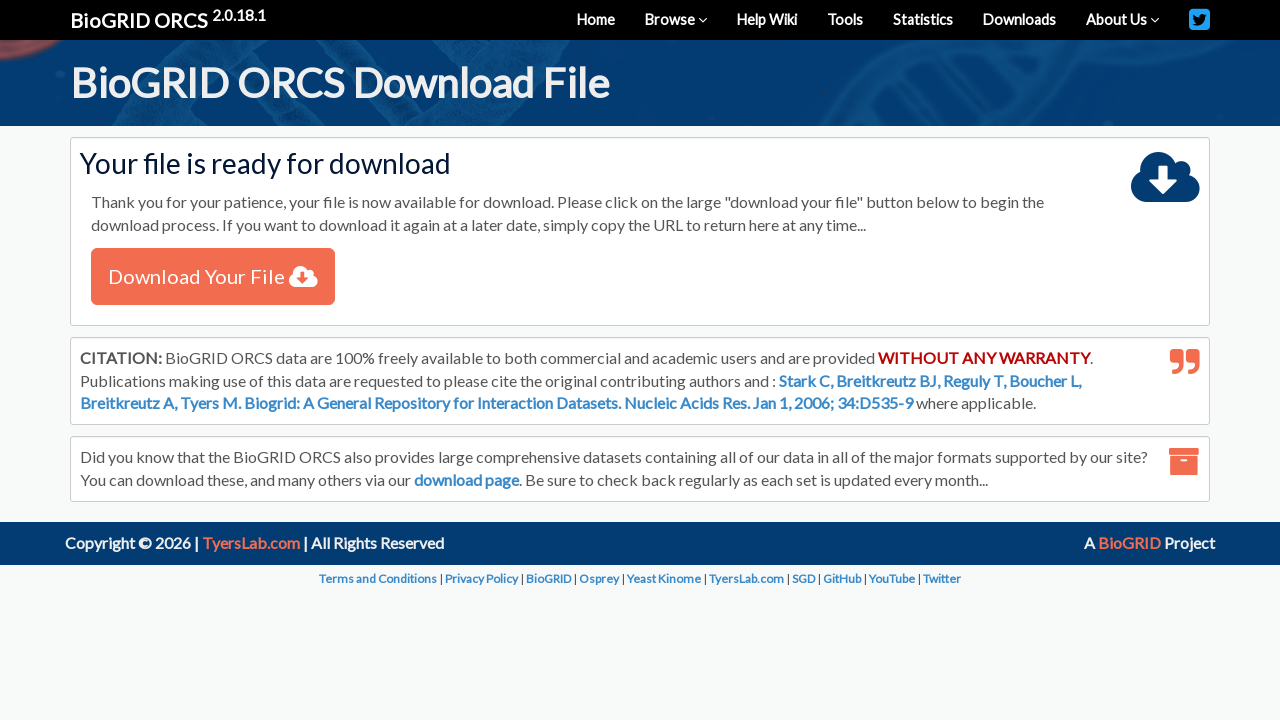

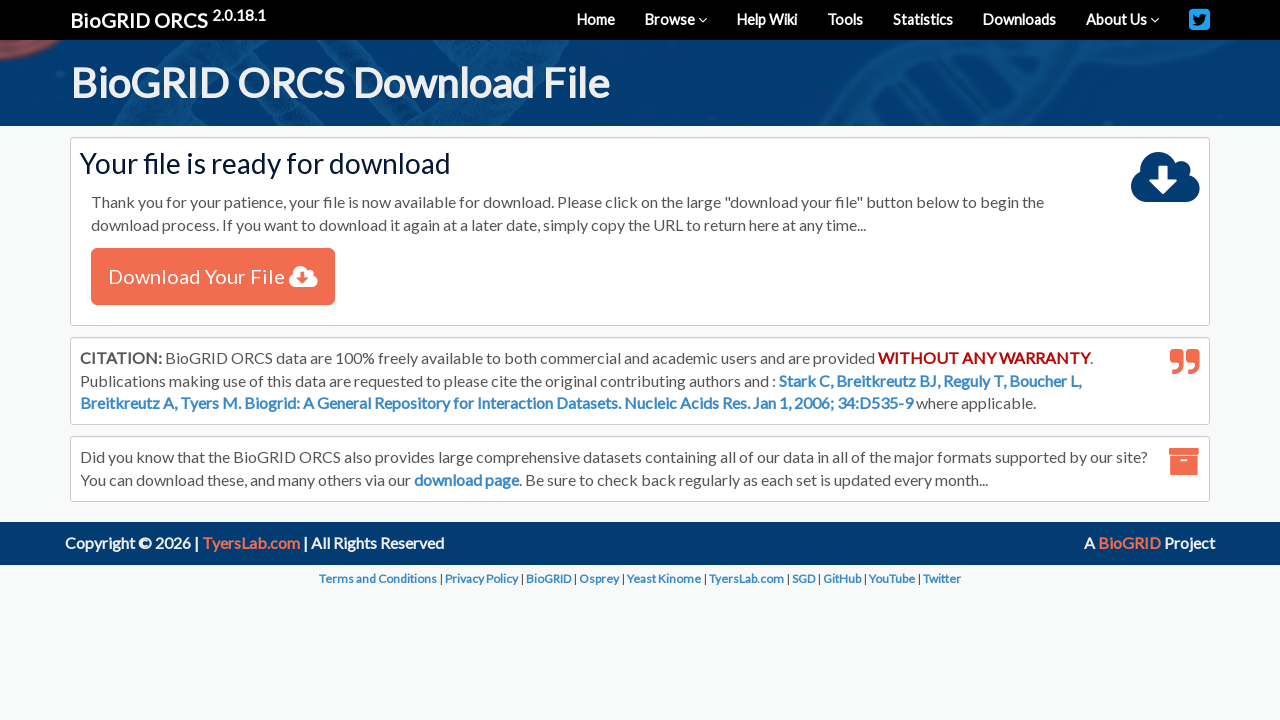